Tests dynamic controls by clicking checkbox, removing it, enabling/disabling a text input field and verifying the state changes

Starting URL: https://the-internet.herokuapp.com/dynamic_controls

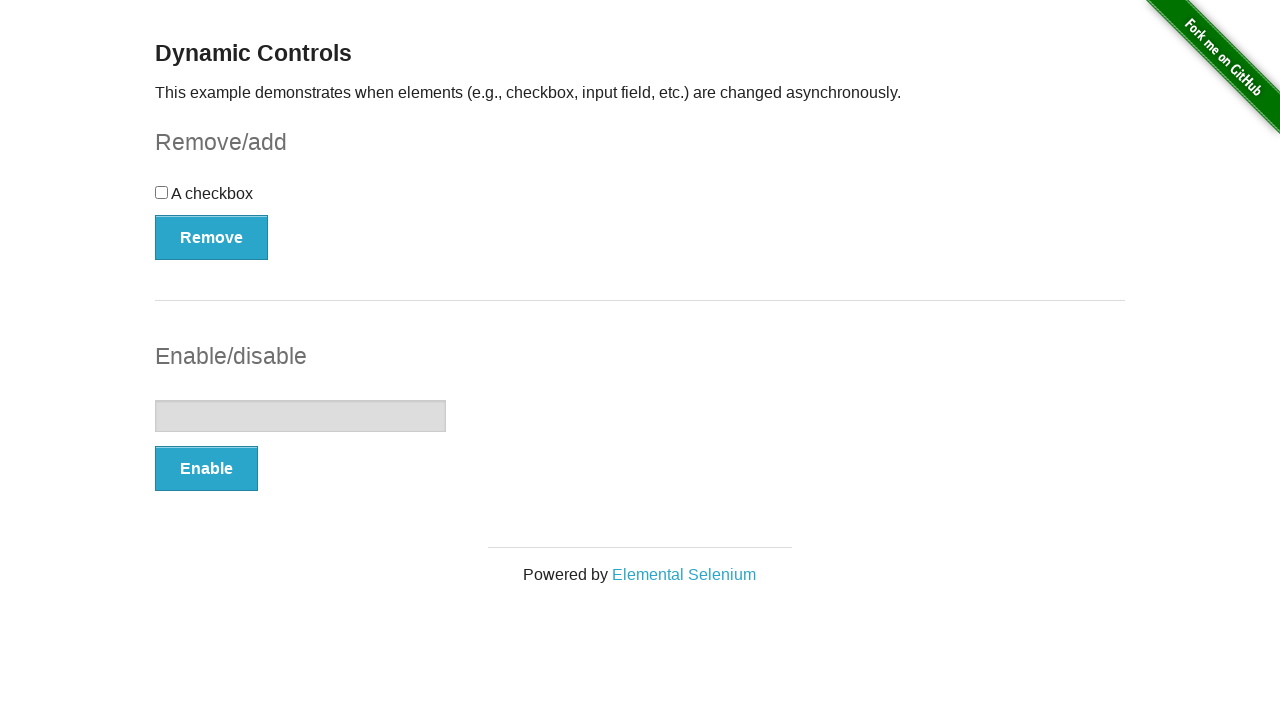

Clicked the checkbox at (162, 192) on input[type='checkbox']
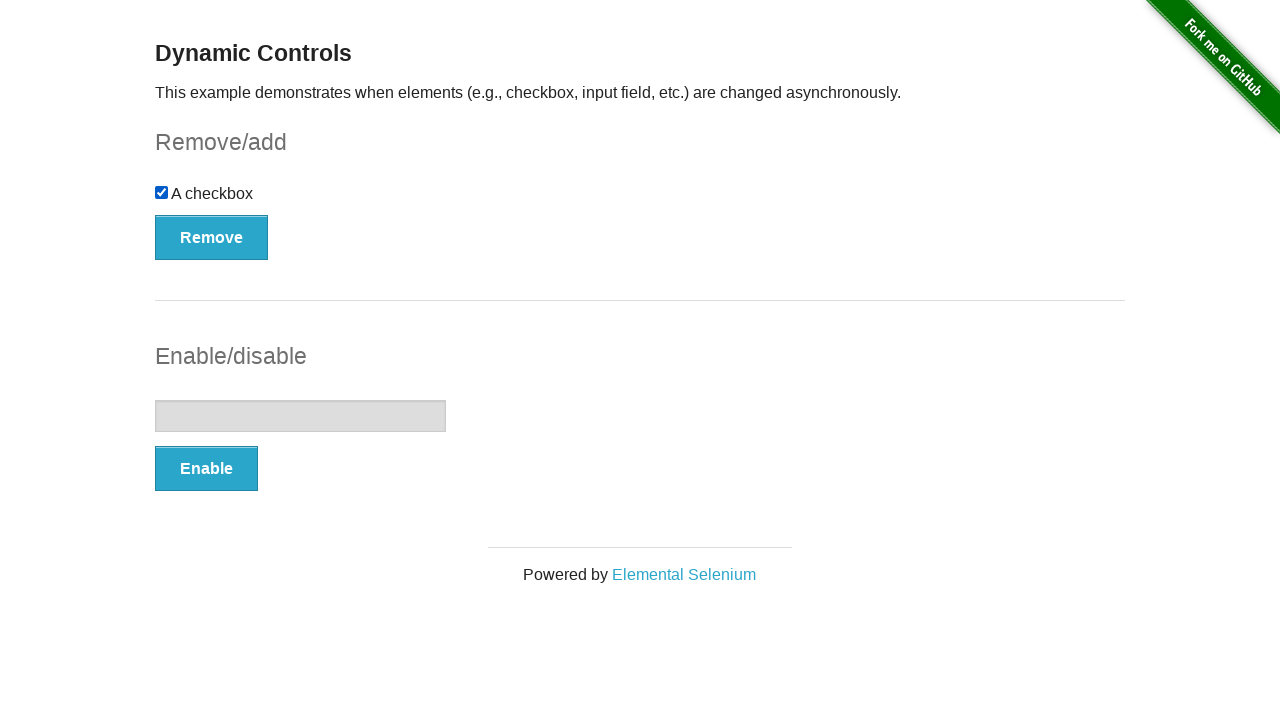

Clicked the Remove button at (212, 237) on button:has-text('Remove')
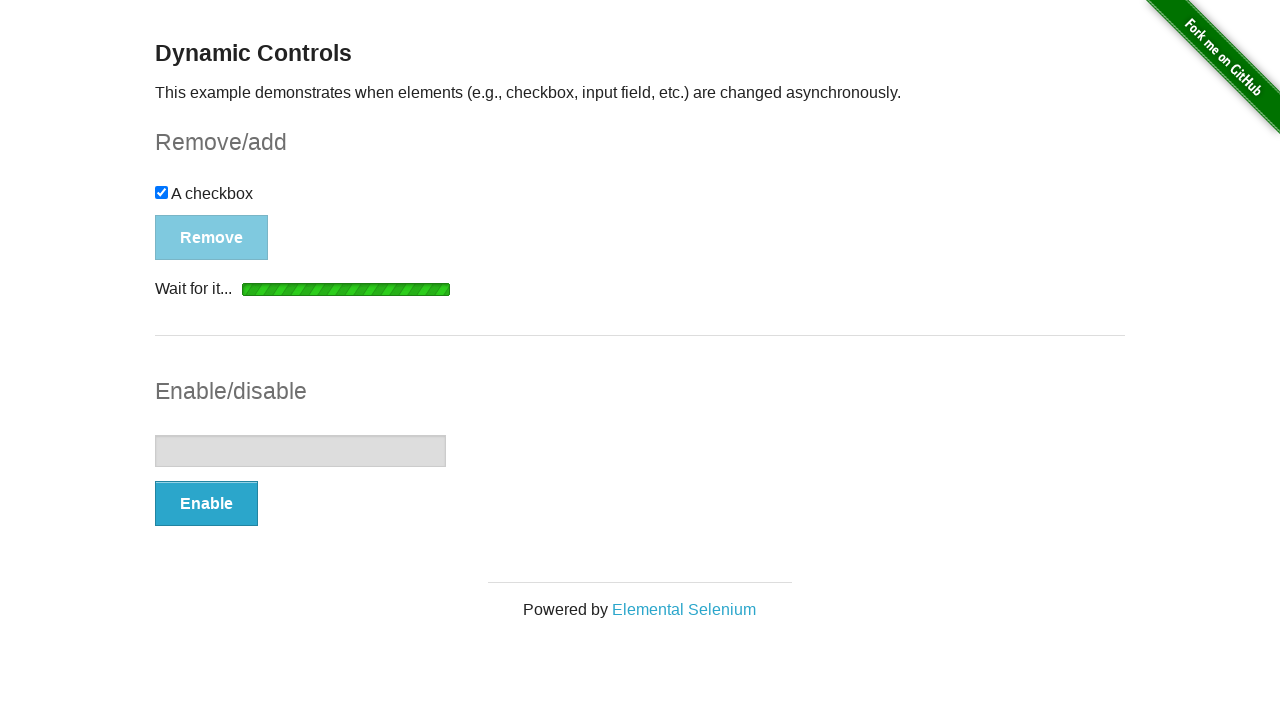

Removal message appeared
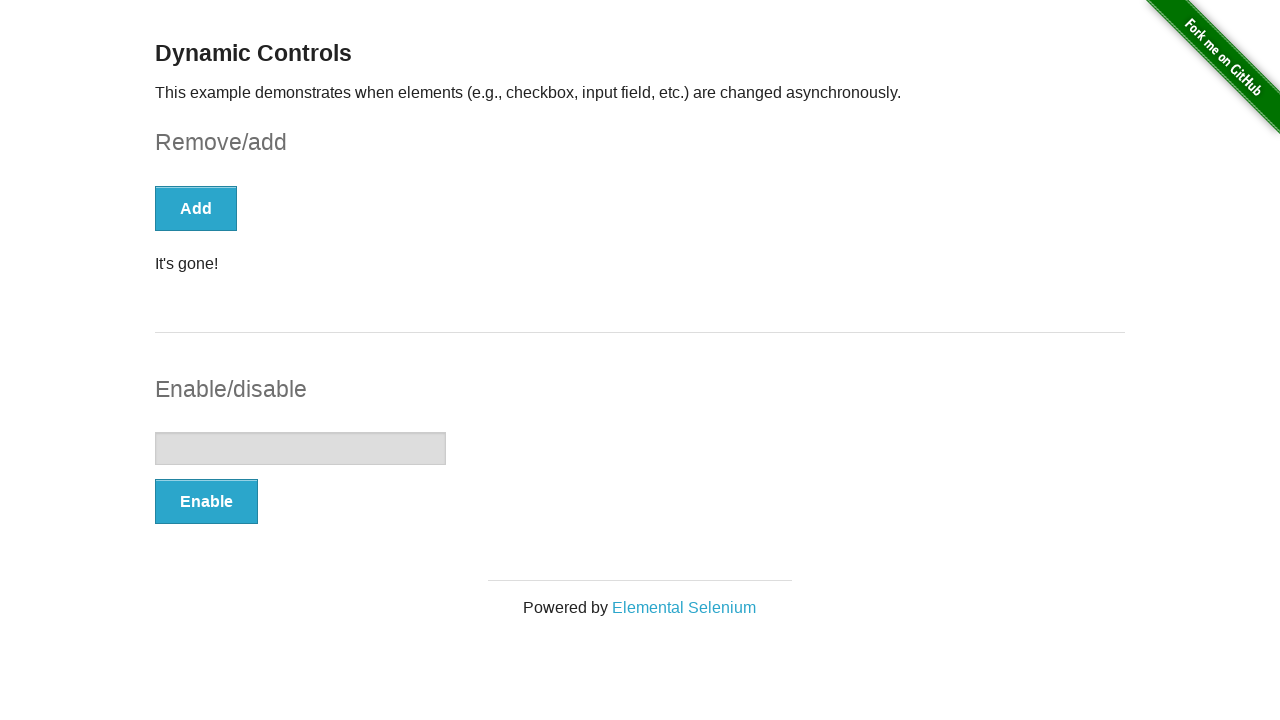

Retrieved removal message: It's gone!
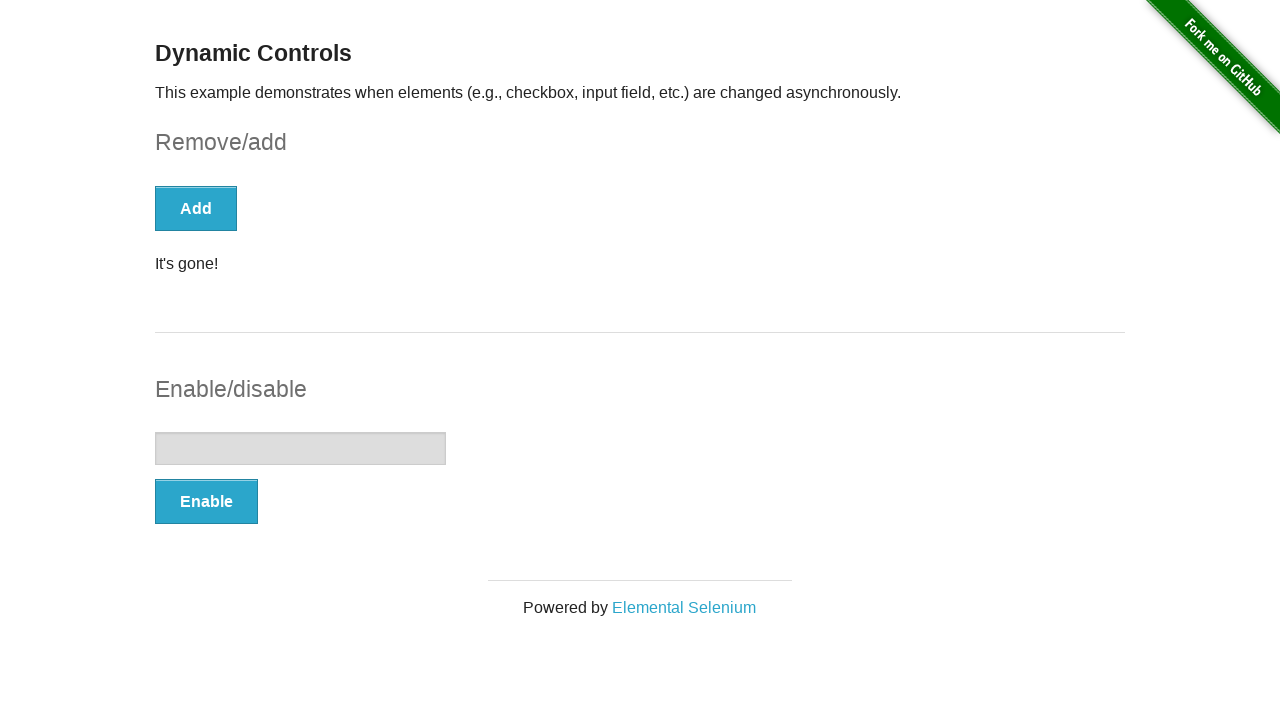

Clicked the Enable button at (206, 501) on button:has-text('Enable')
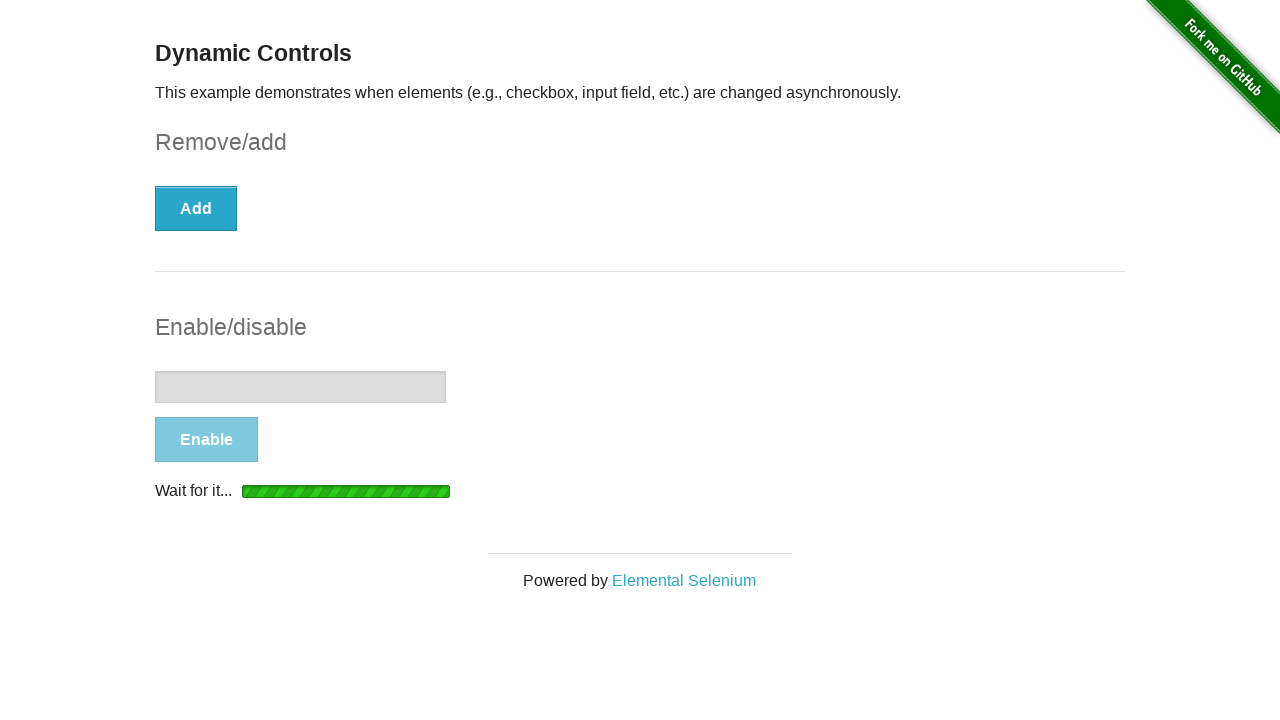

Text input field is now enabled
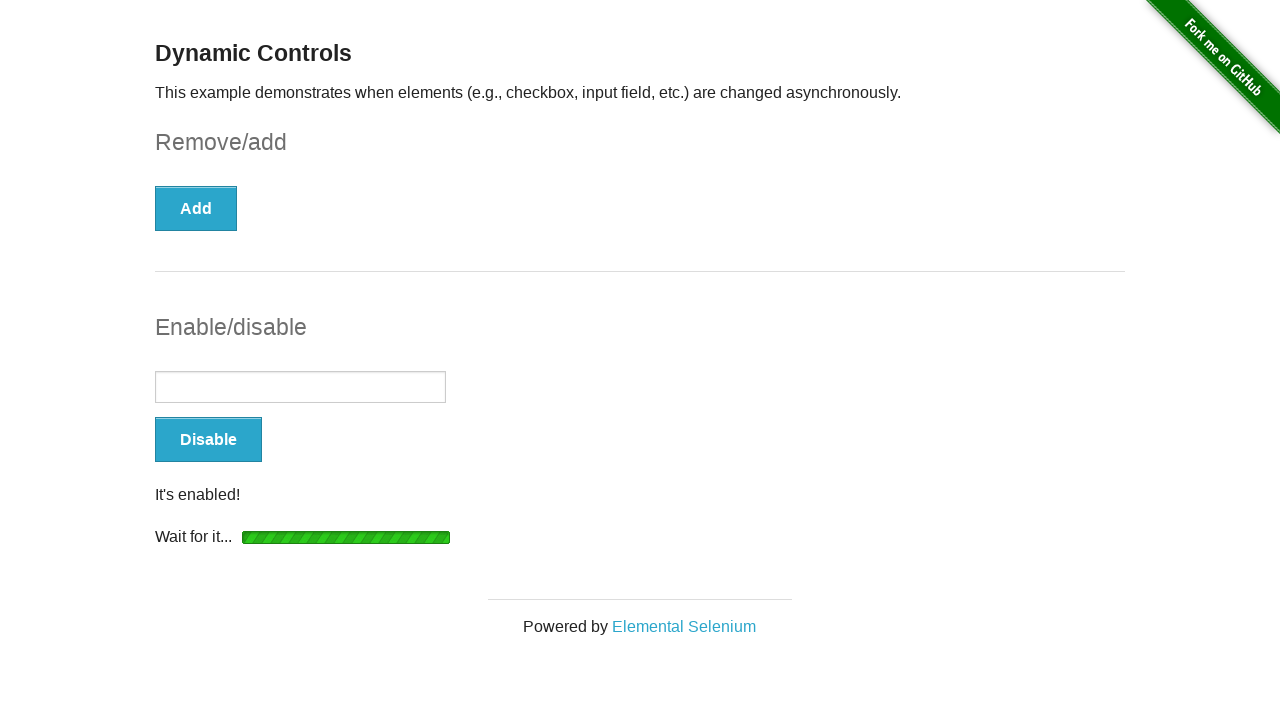

Filled text input field with 'Batch12???' on input[type='text']
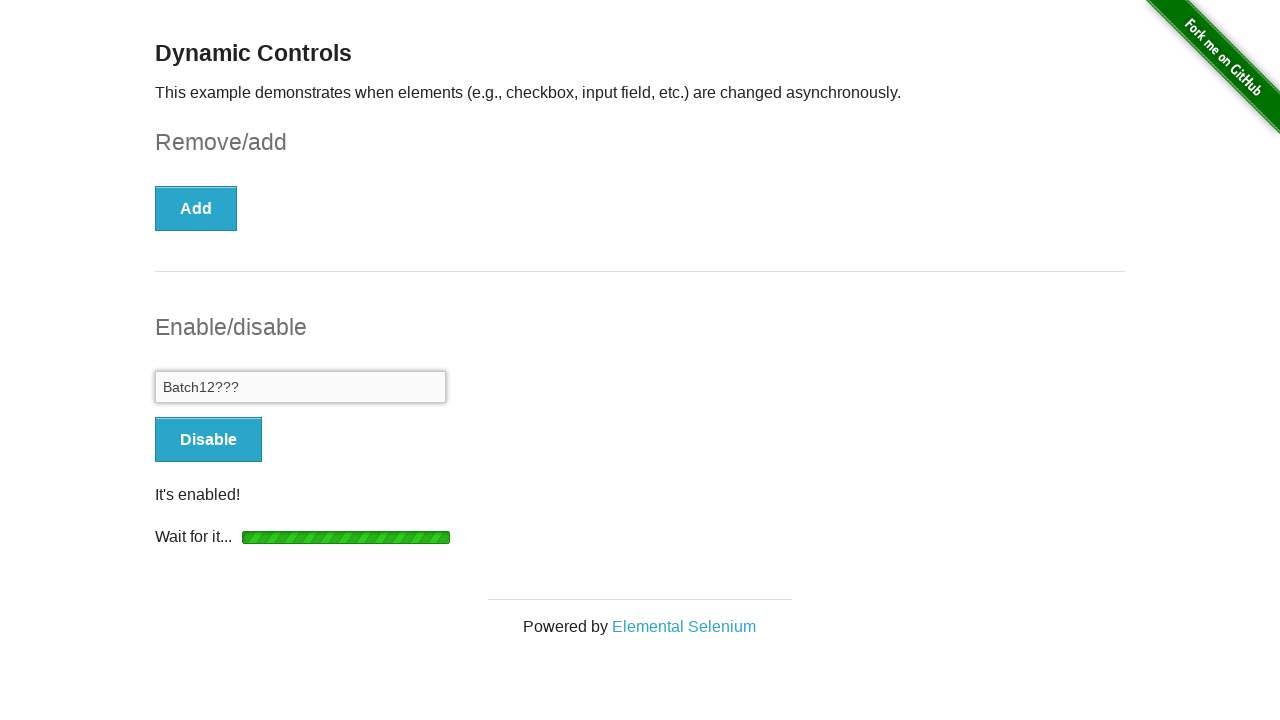

Clicked the Disable button at (208, 440) on button:has-text('Disable')
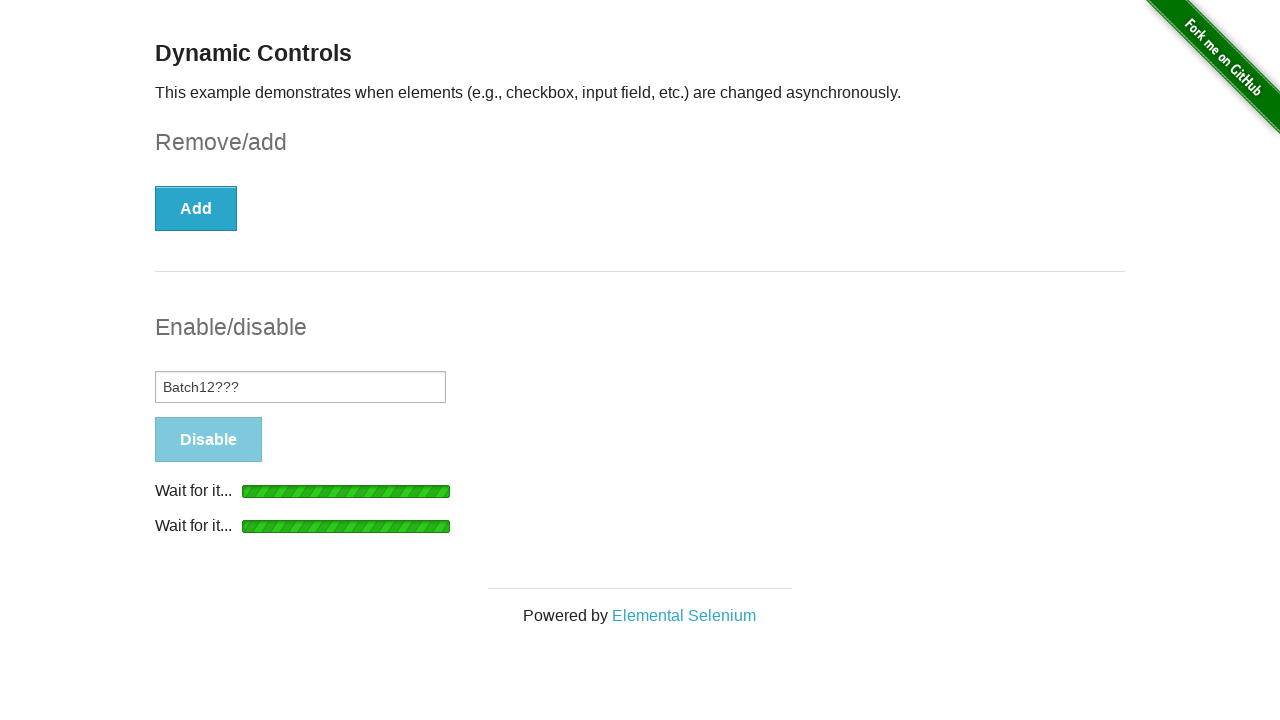

Disabled message appeared
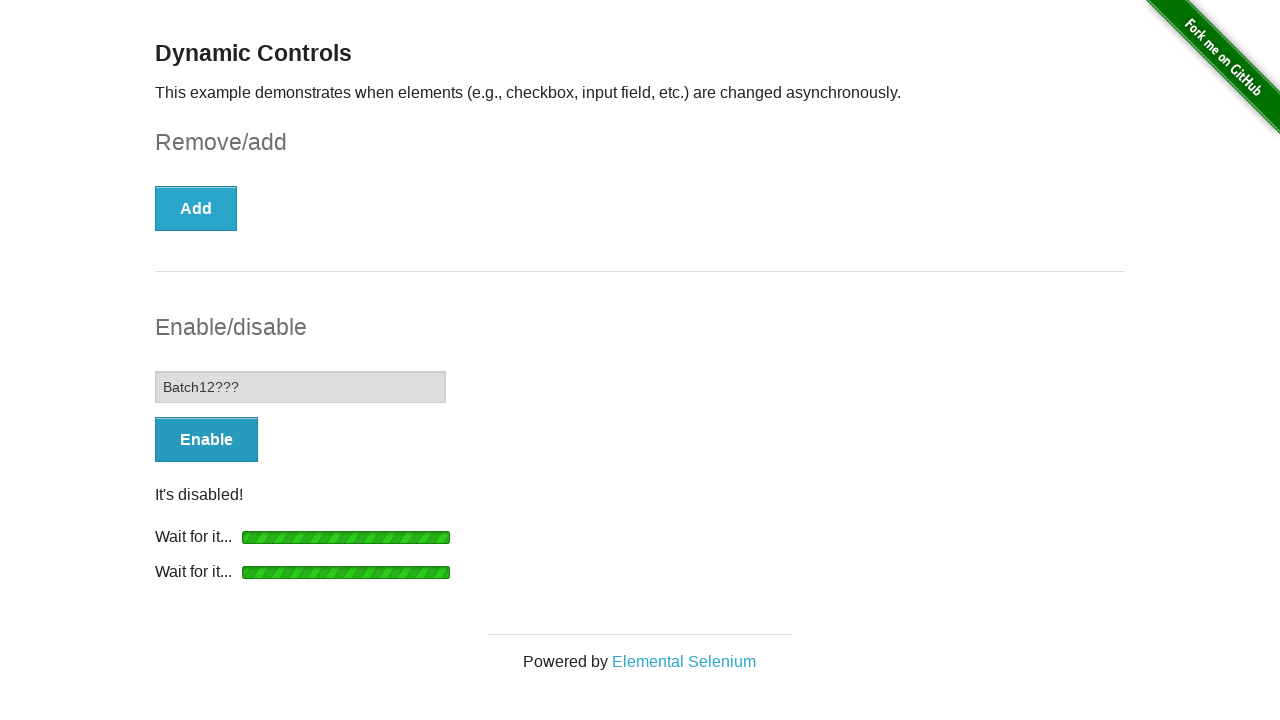

Retrieved disabled message: It's disabled!
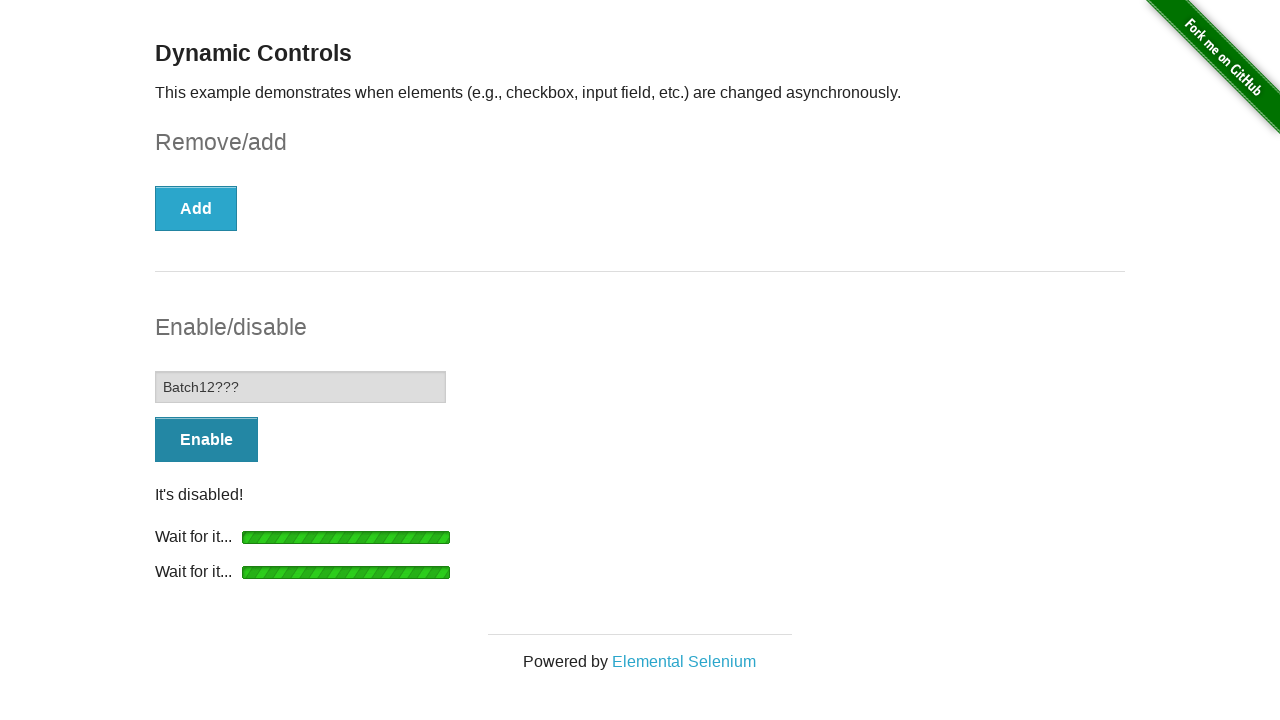

Checked text input disabled state: True
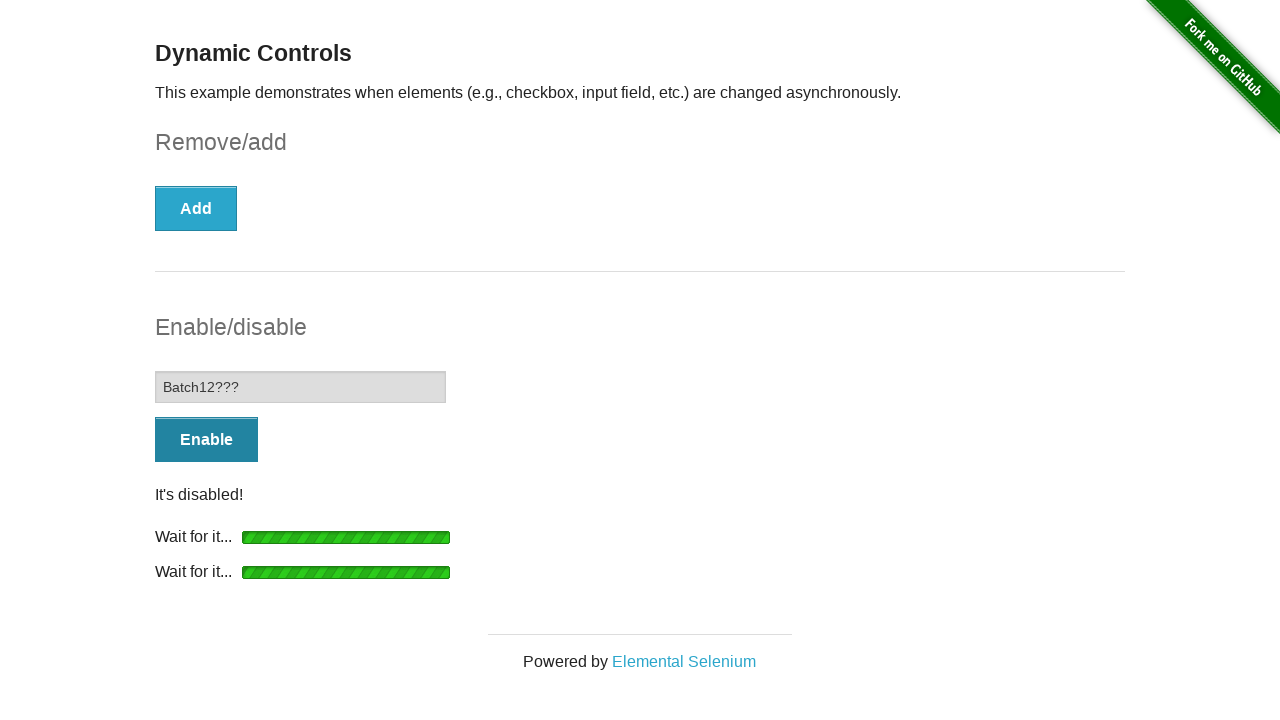

Verified that the text input field is disabled
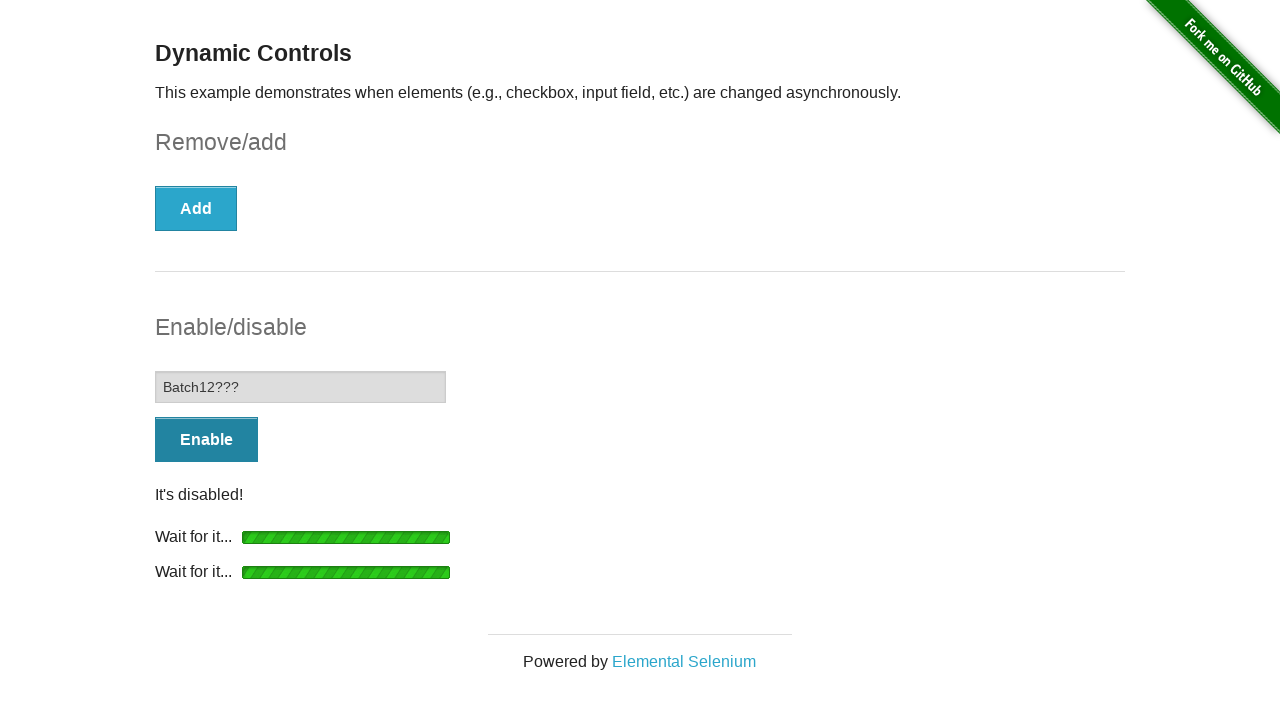

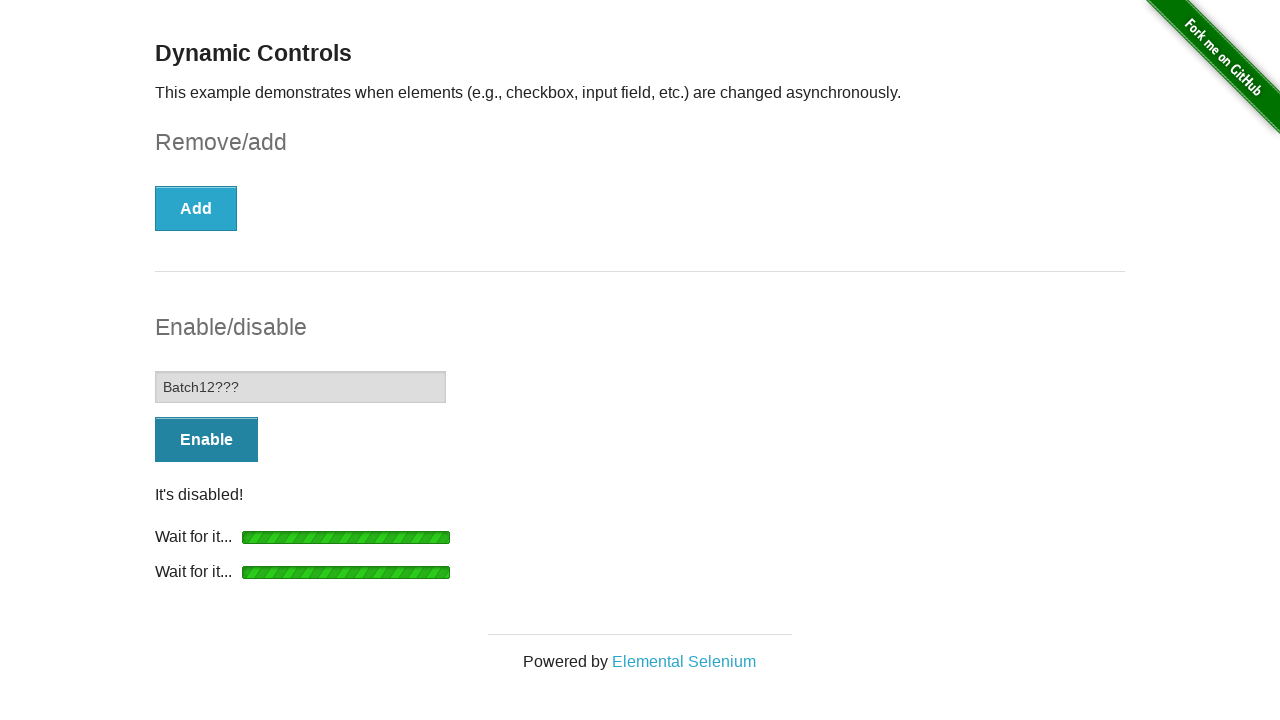